Tests various input field interactions including clearing, typing, checking disabled state, and retrieving field values on a form testing page

Starting URL: https://leafground.com/input.xhtml

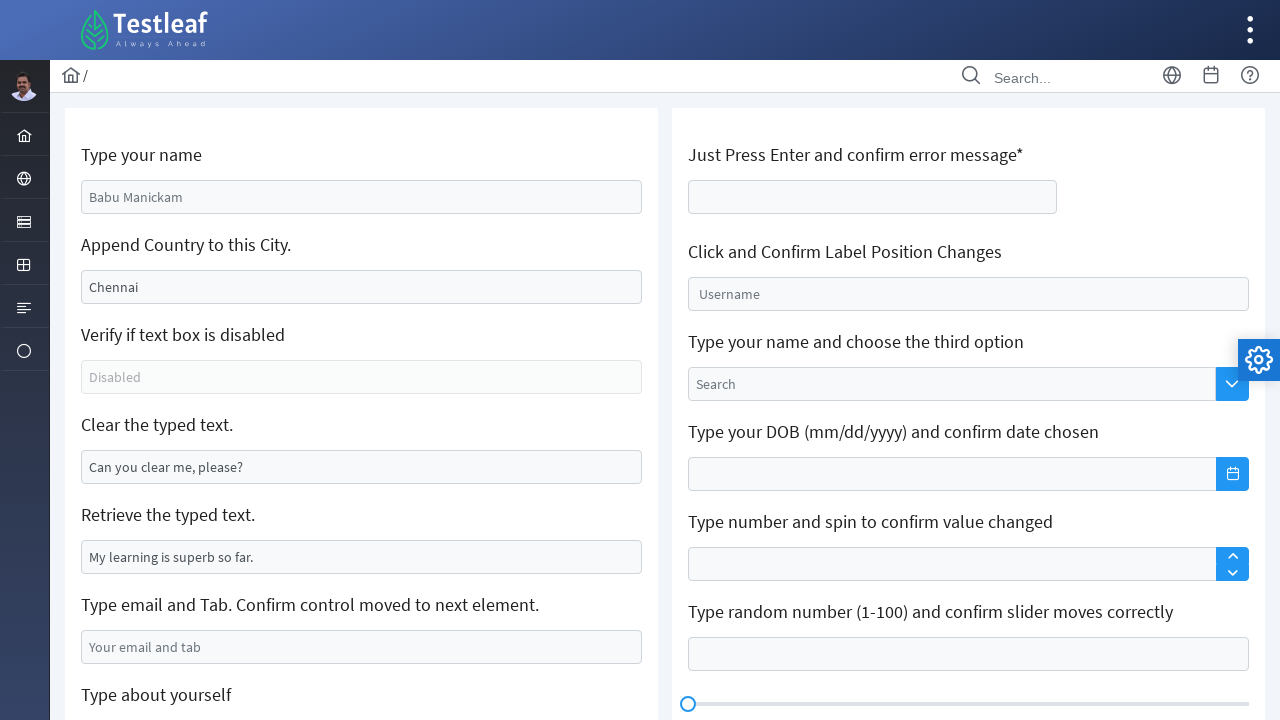

Cleared the name field with placeholder 'Babu Manickam' on xpath=//input[@placeholder='Babu Manickam']
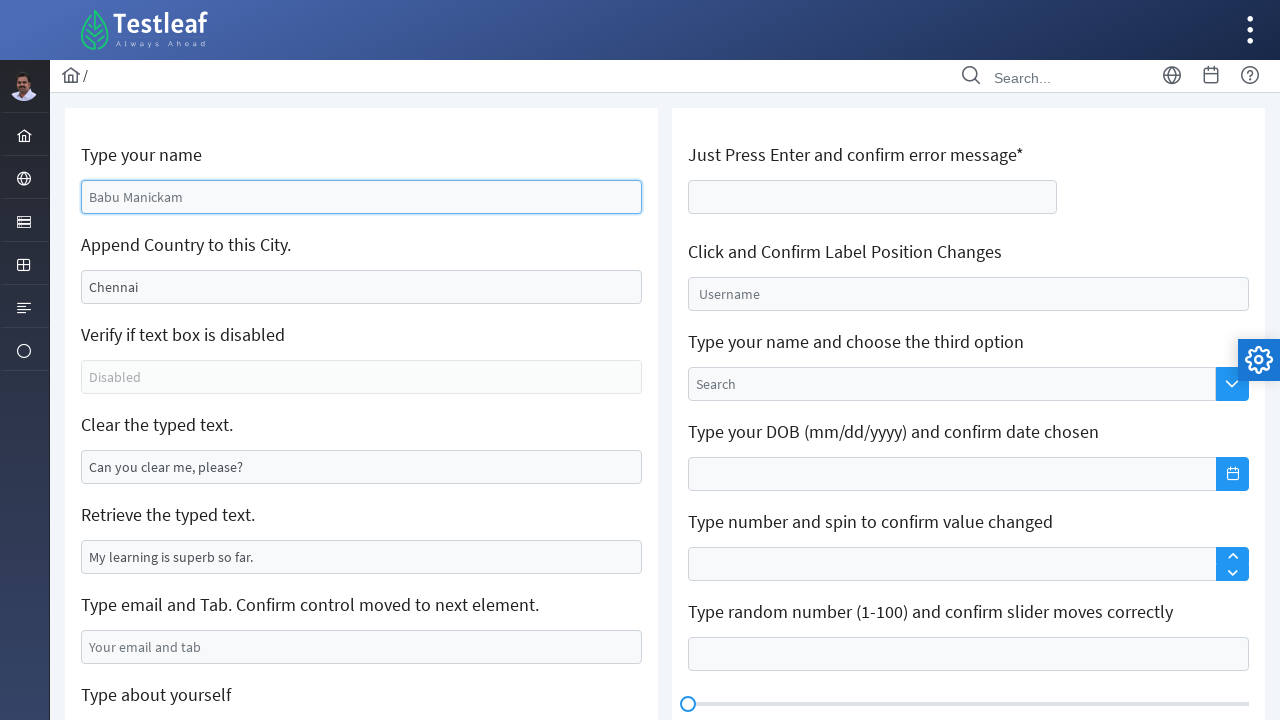

Filled name field with 'Test' on xpath=//input[@placeholder='Babu Manickam']
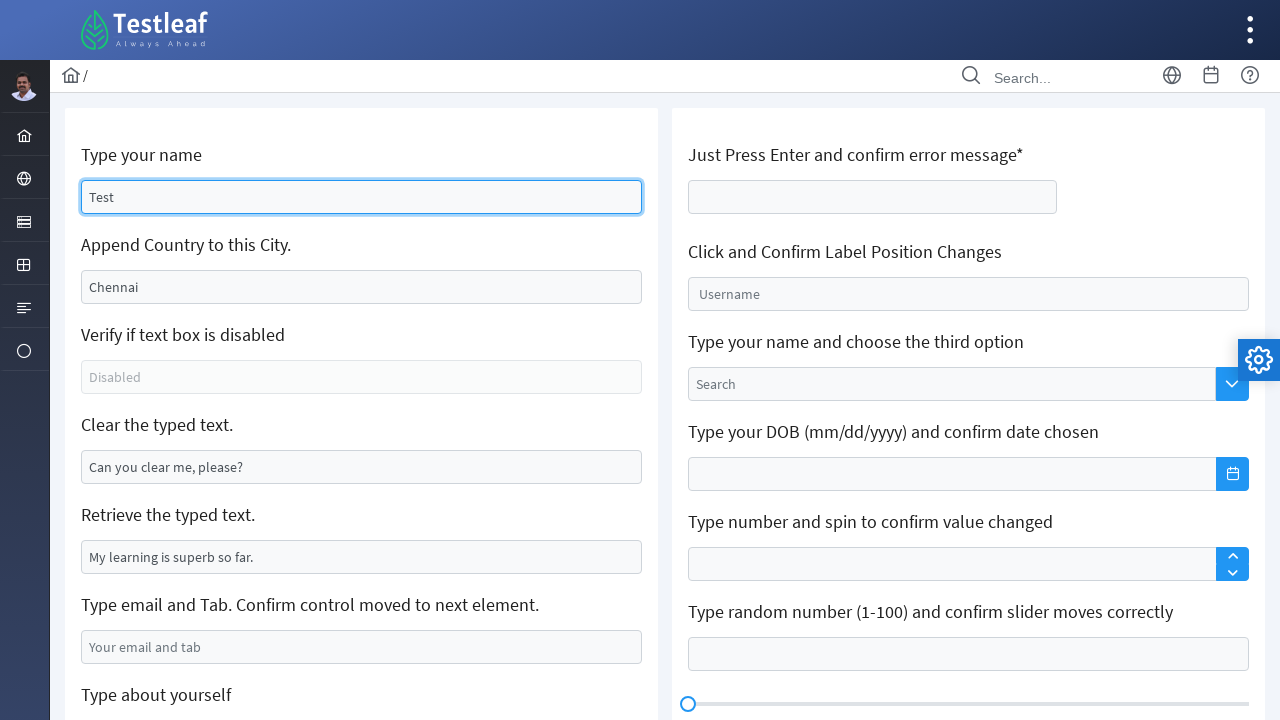

Filled city field with 'India' on xpath=//input[@value='Chennai']
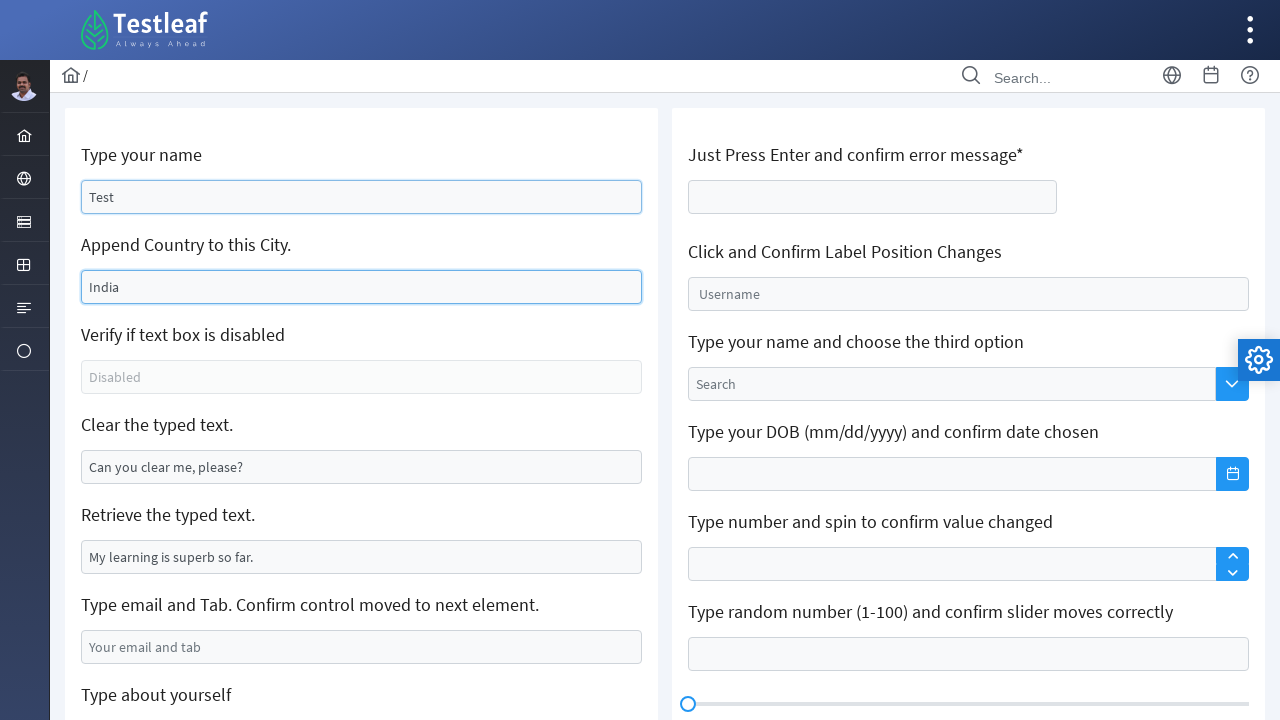

Checked if field is disabled: True
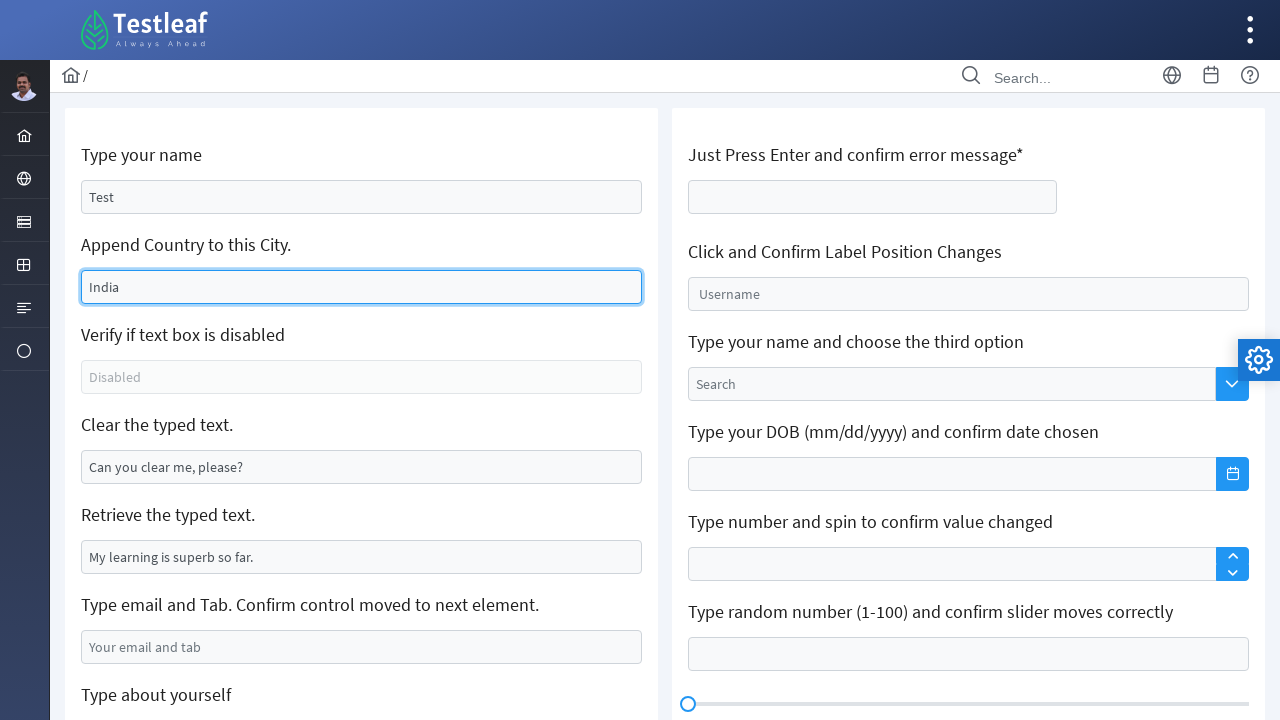

Cleared the 'Can you clear me, please?' field on xpath=//input[@value='Can you clear me, please?']
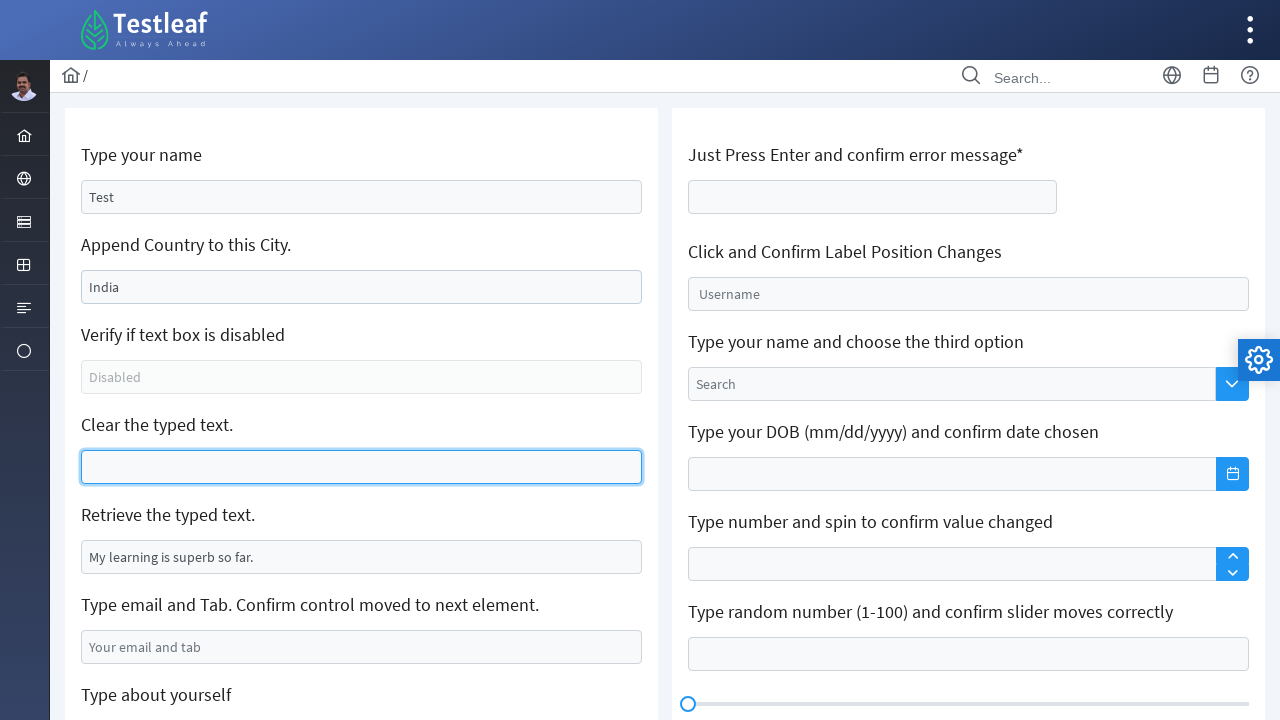

Retrieved pre-filled text value: 'My learning is superb so far.'
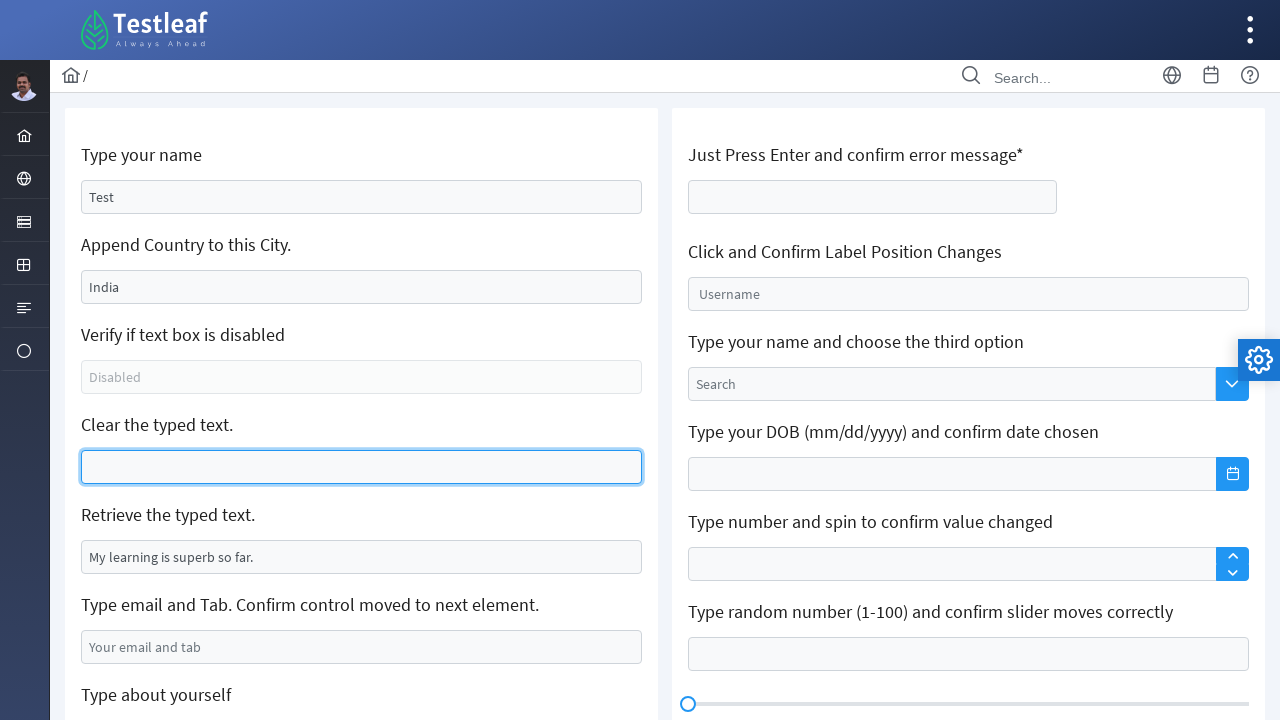

Filled email field with 'test@123.gmail.com' on xpath=//input[@placeholder='Your email and tab']
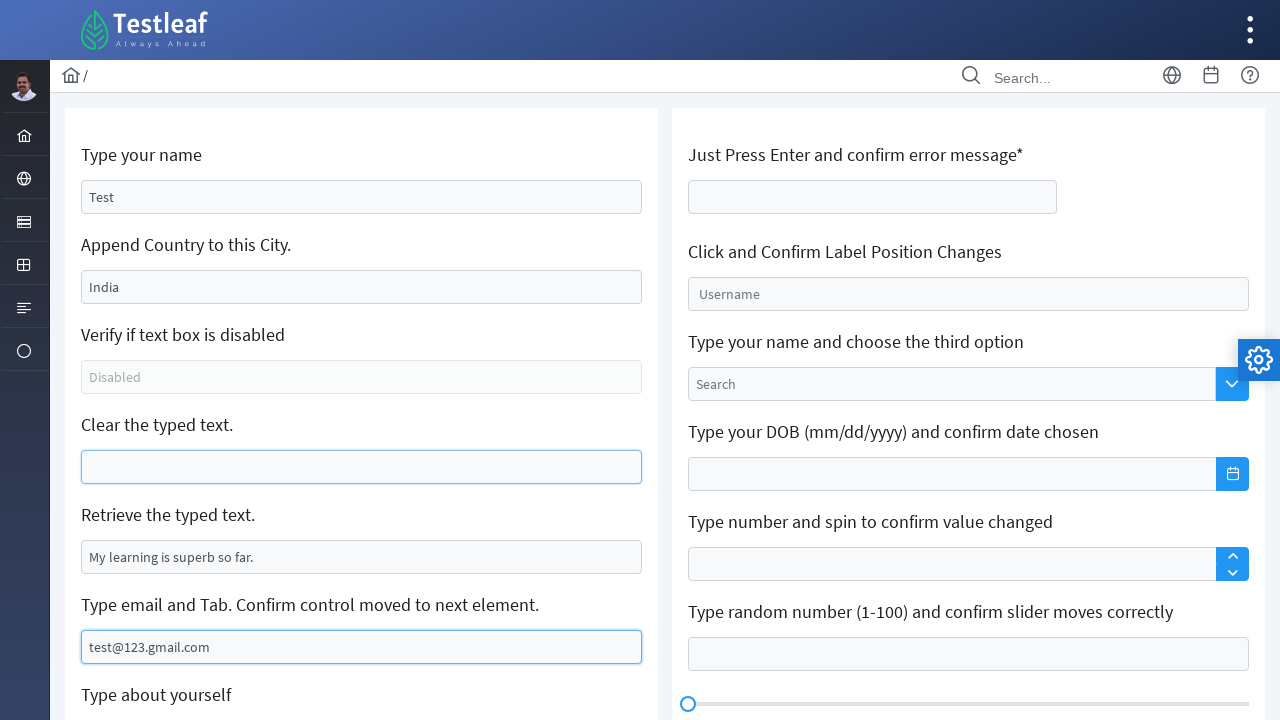

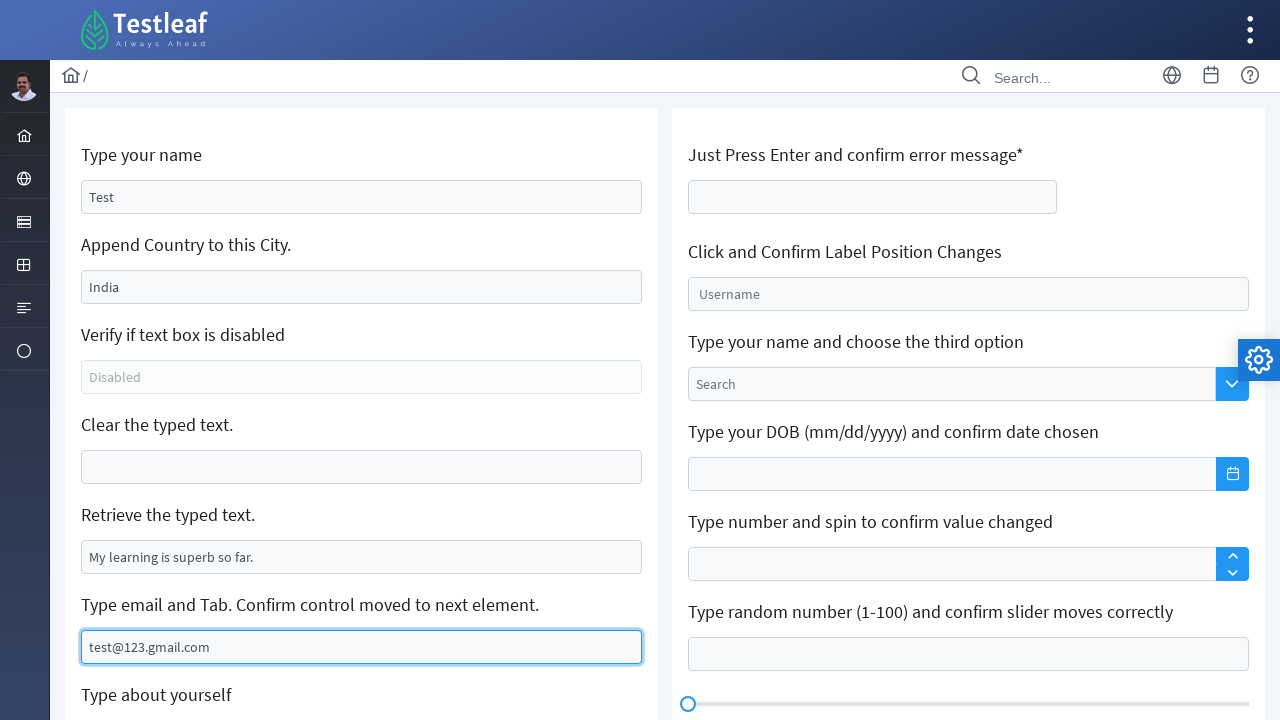